Tests form input and alert handling by entering a name, clicking confirm button, and accepting the alert dialog

Starting URL: https://rahulshettyacademy.com/AutomationPractice/

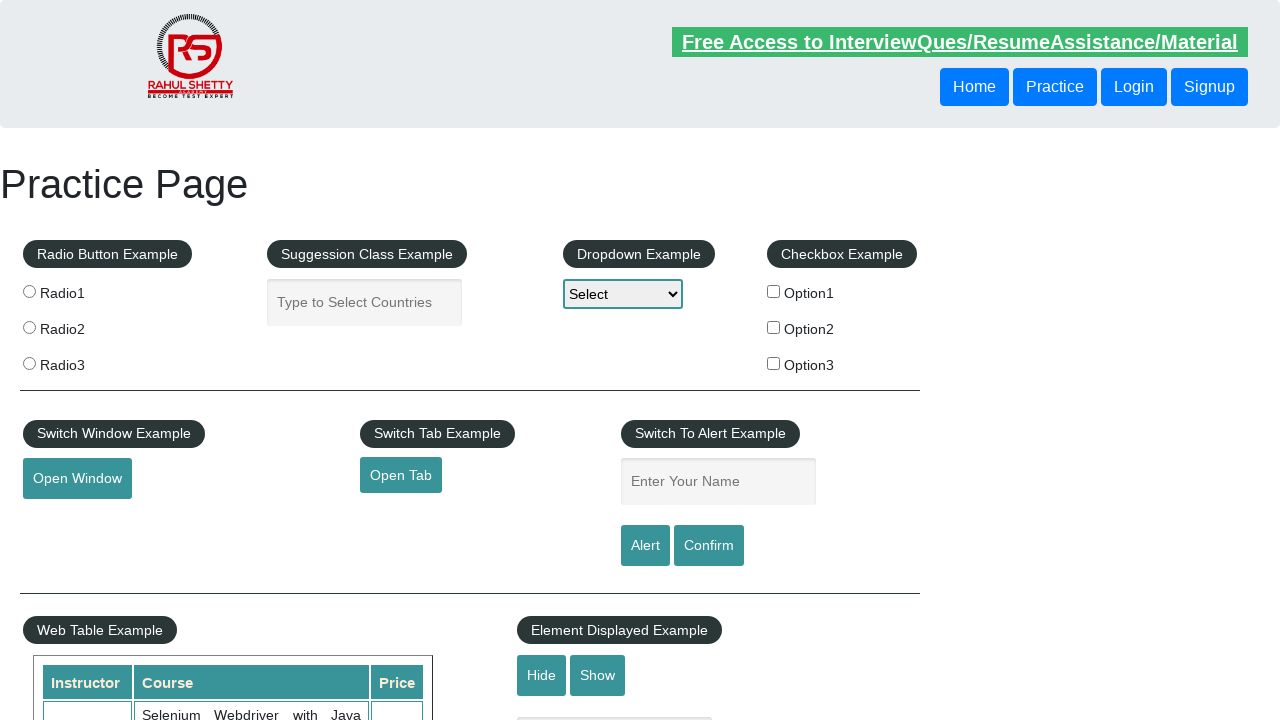

Filled name input field with 'Atif' on #name
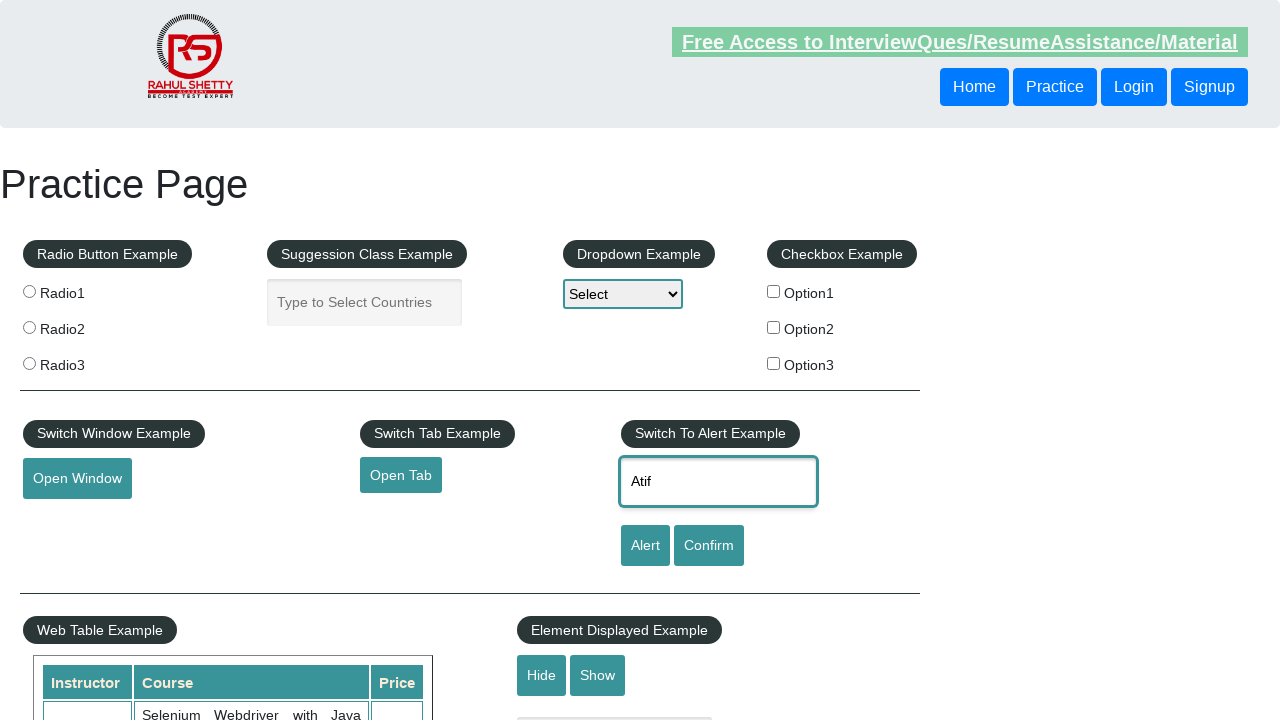

Clicked confirm button at (709, 546) on #confirmbtn
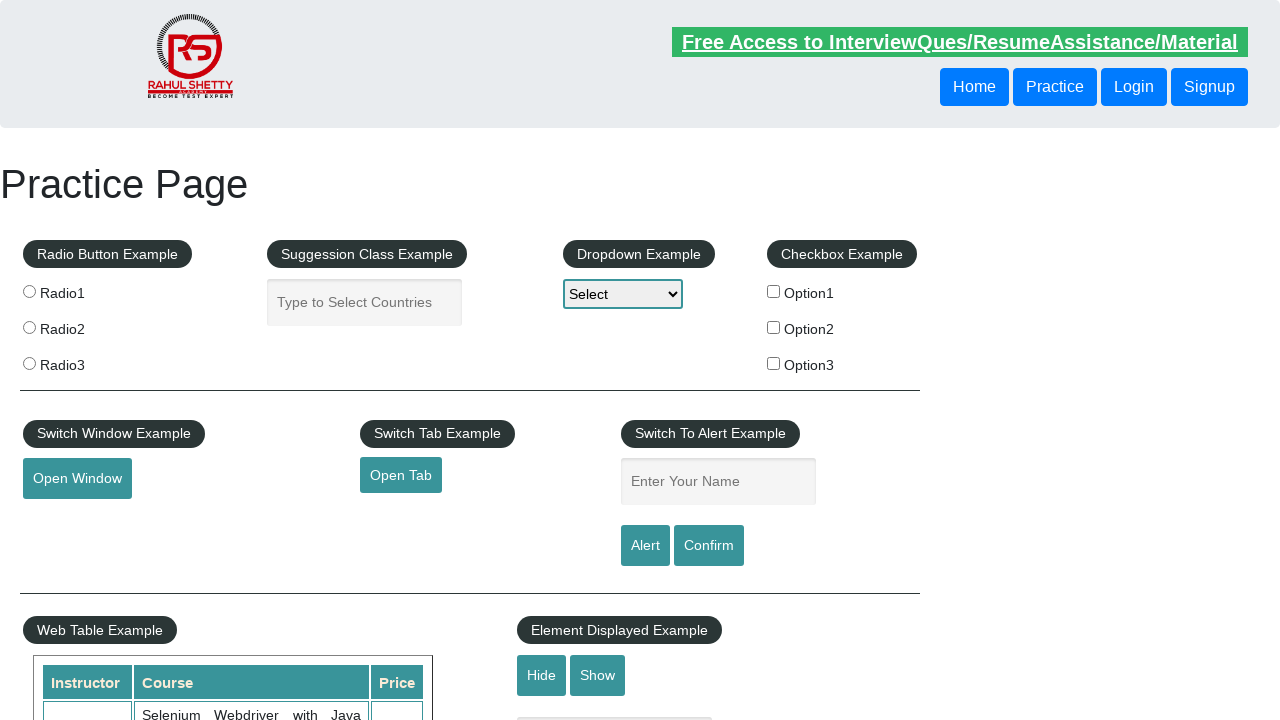

Set up dialog handler to accept alerts
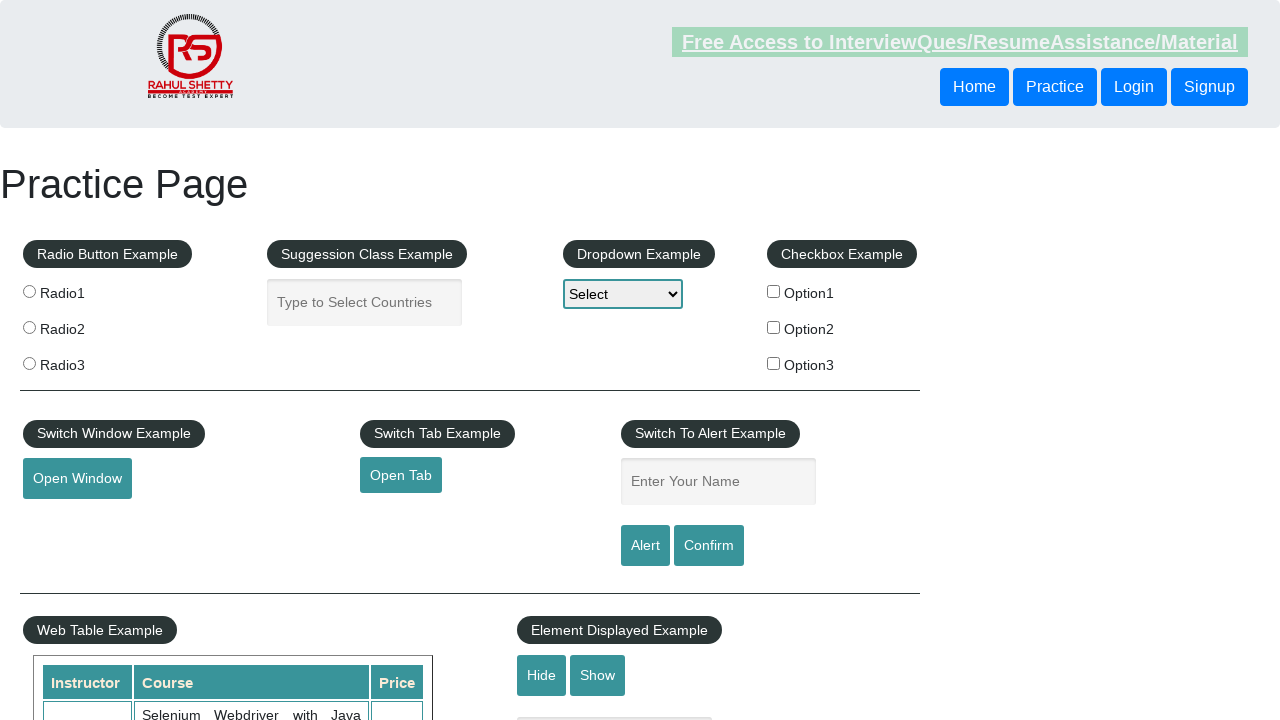

Waited 500ms for alert to be processed
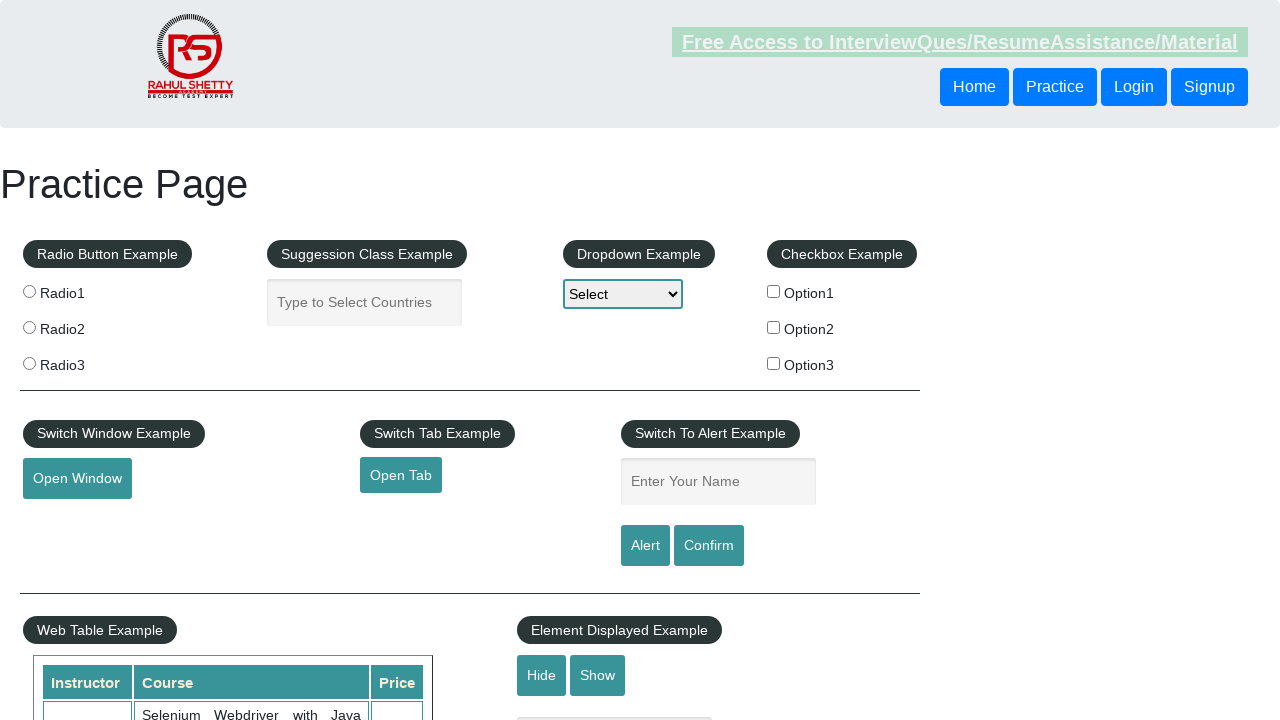

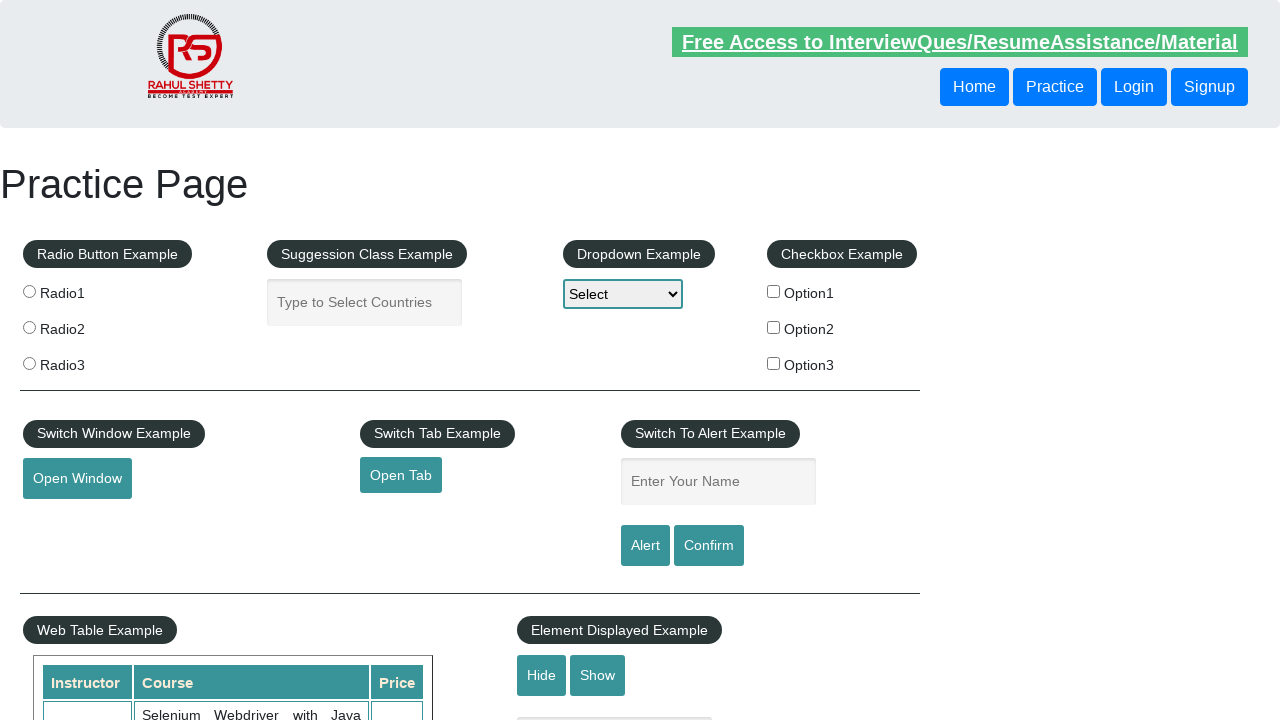